Tests form validation with email missing @ symbol

Starting URL: https://docs.google.com/forms/d/e/1FAIpQLScVG7idLWR8sxNQygSnLuhehUNVFti0FnVviWCSjDh-JNhsMA/viewform

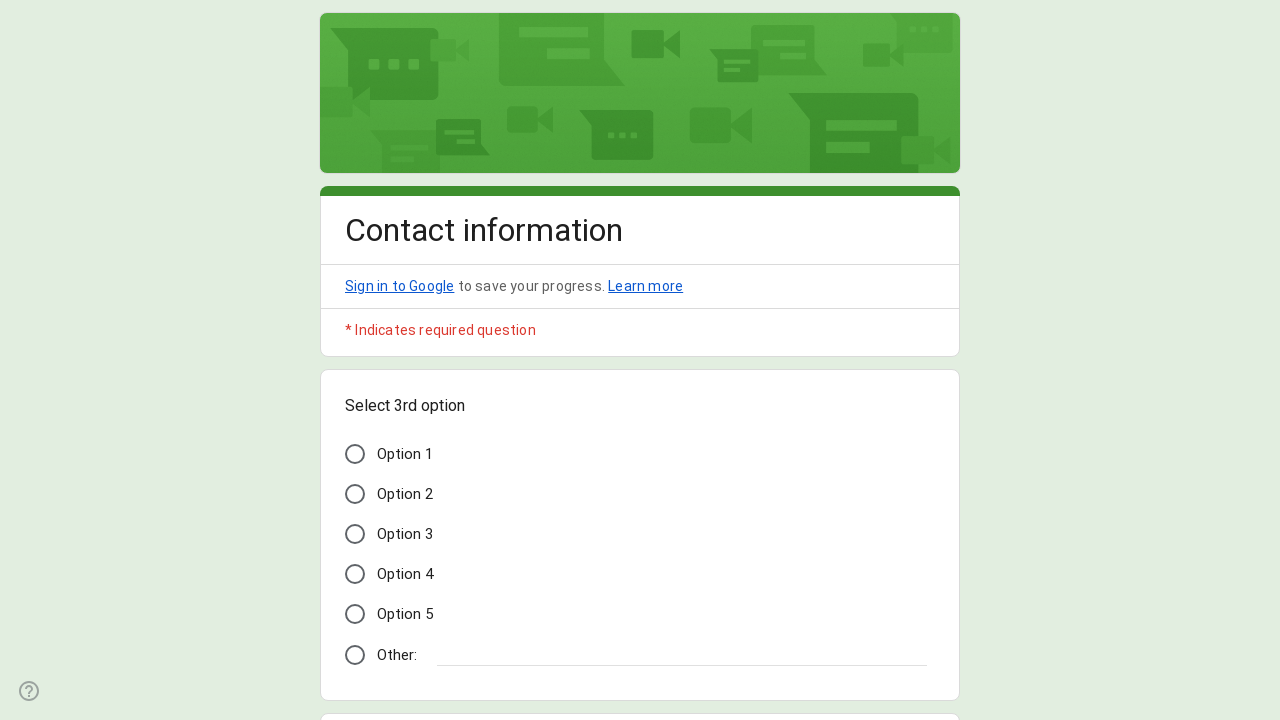

Filled name field with 'test Name' on //*[@id='mG61Hd']/div[2]/div/div[2]/div[2]/div/div/div[2]/div/div[1]/div/div[1]/
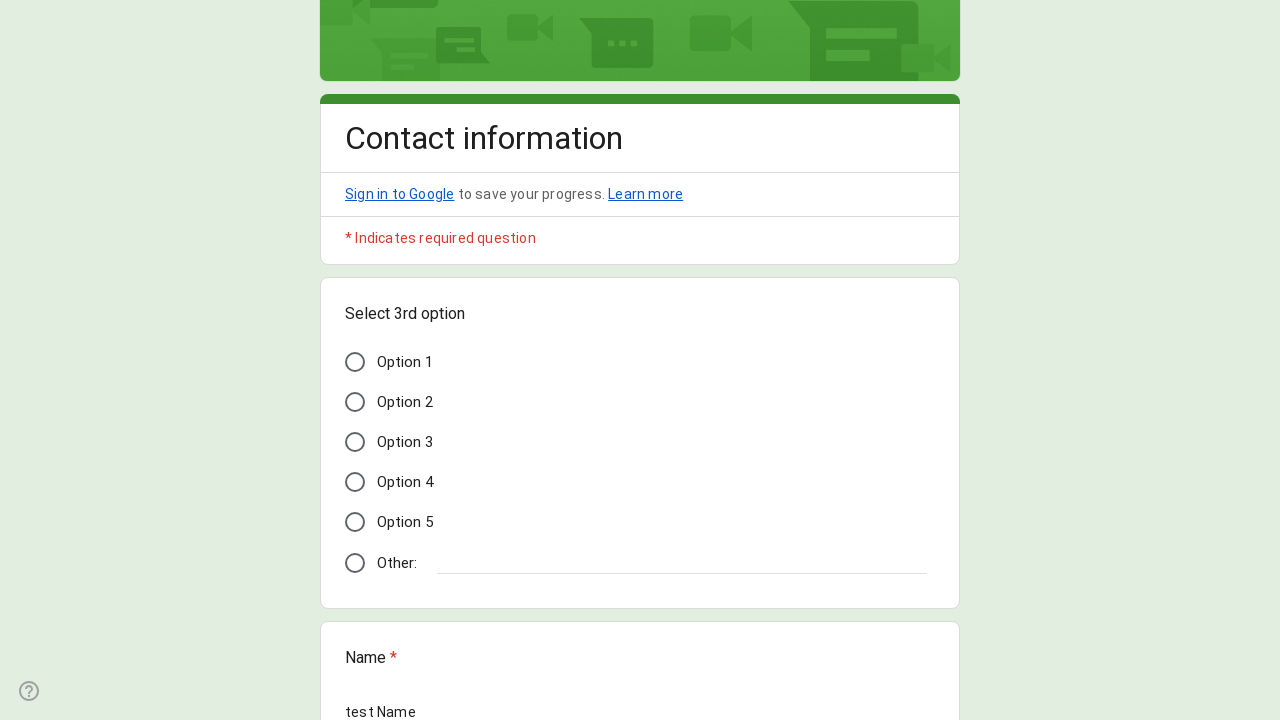

Filled email field with invalid format 'testtestdomain.com' (missing @ symbol) on //*[@id='mG61Hd']/div[2]/div/div[2]/div[3]/div/div/div[2]/div/div[1]/div/div[1]/
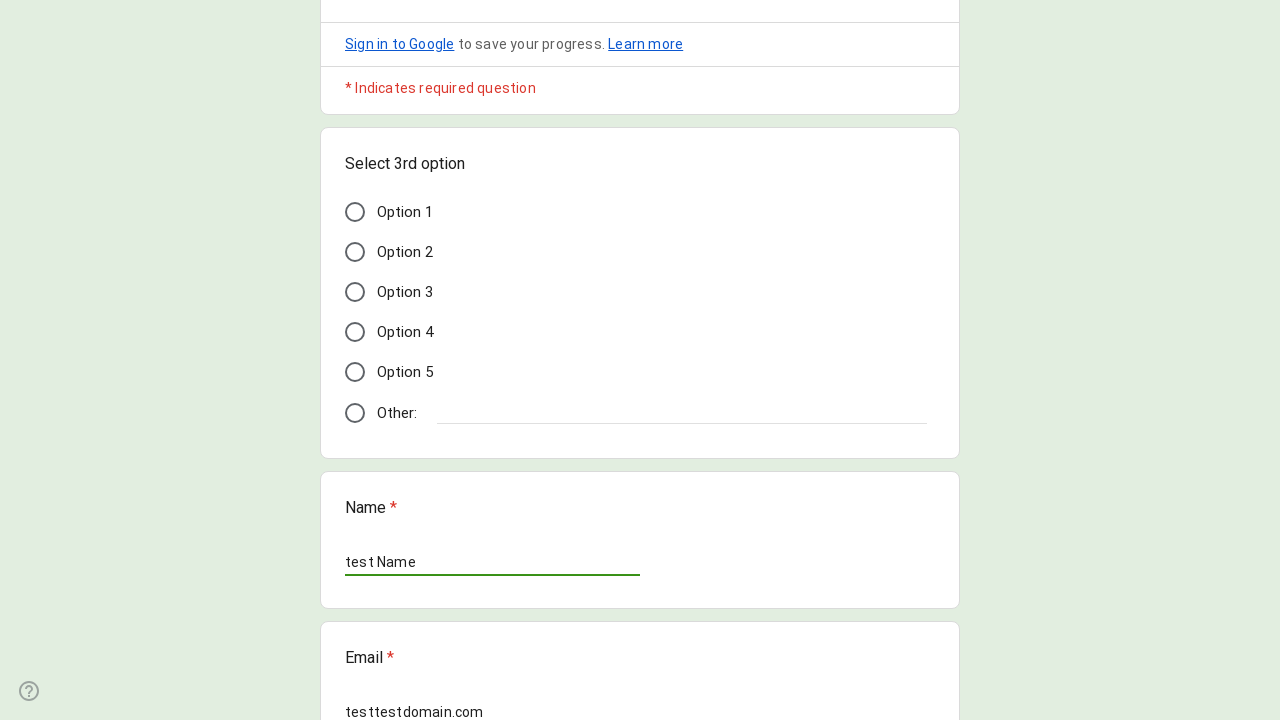

Filled address field with 'test Address' on //*[@id='mG61Hd']/div[2]/div/div[2]/div[4]/div/div/div[2]/div/div[1]/div[2]/text
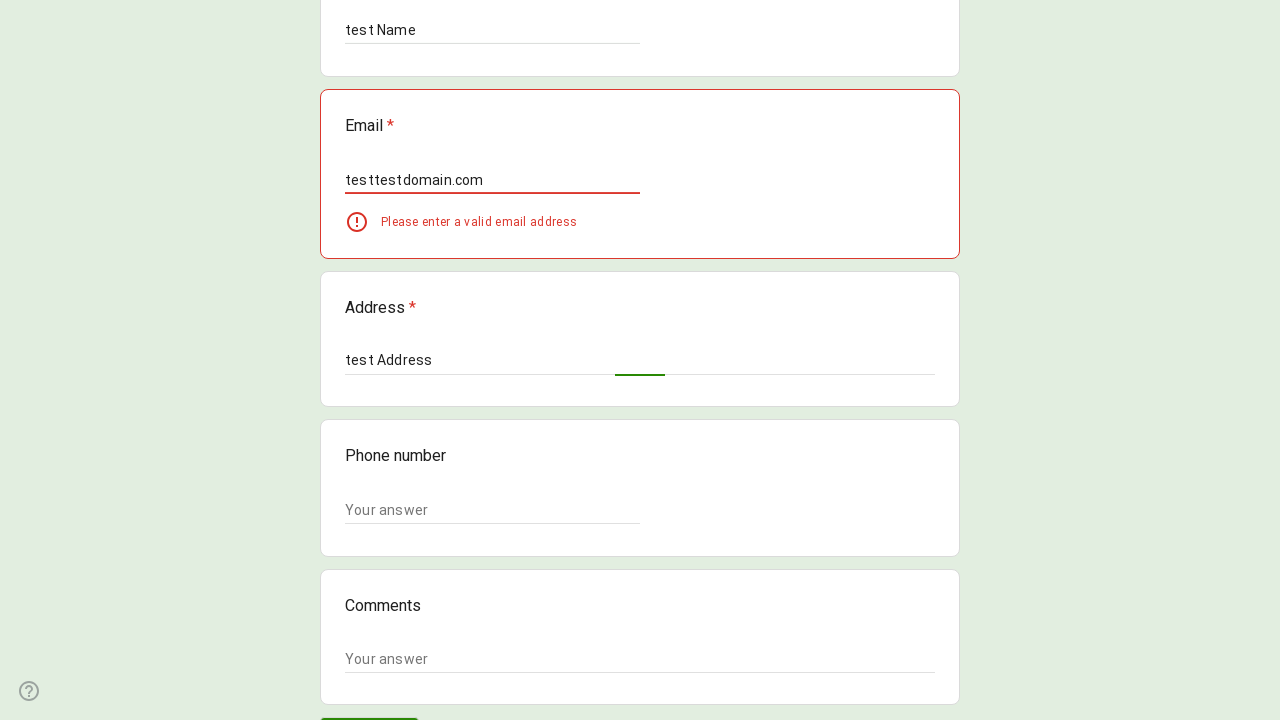

Clicked submit button to submit form with invalid email at (369, 702) on xpath=//*[@id='mG61Hd']/div[2]/div/div[3]/div[1]/div[1]/div/span/span
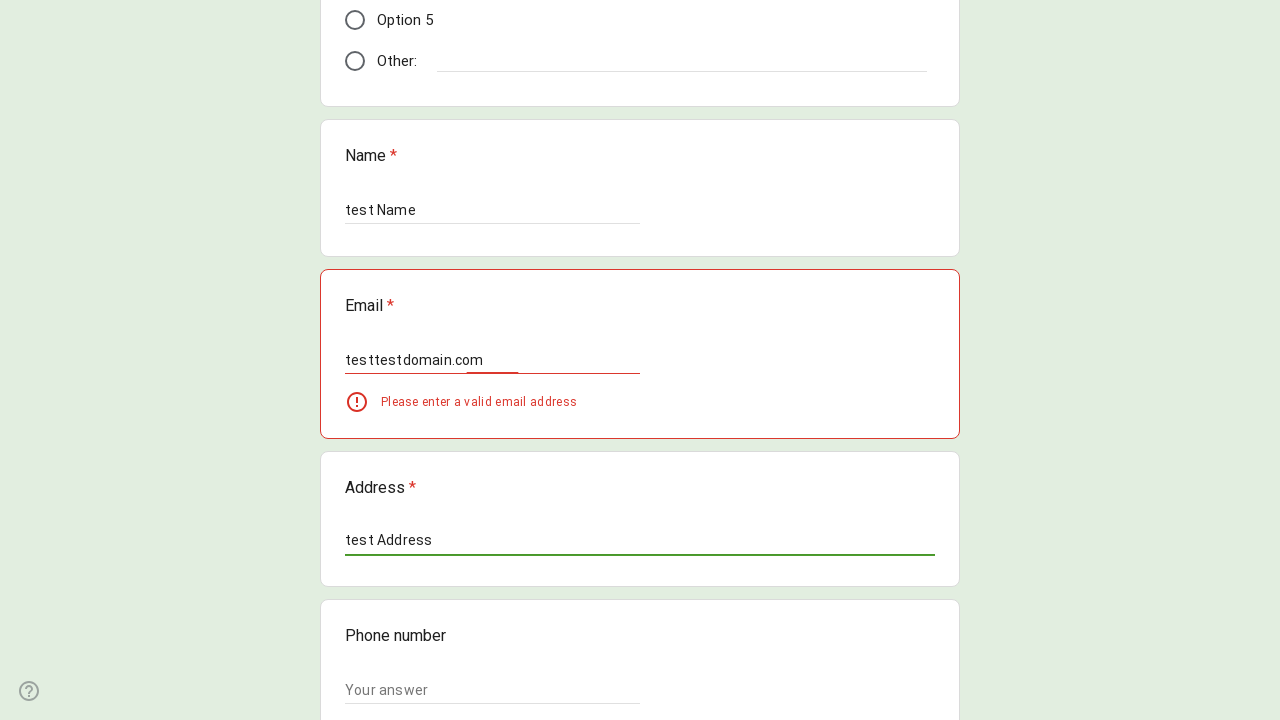

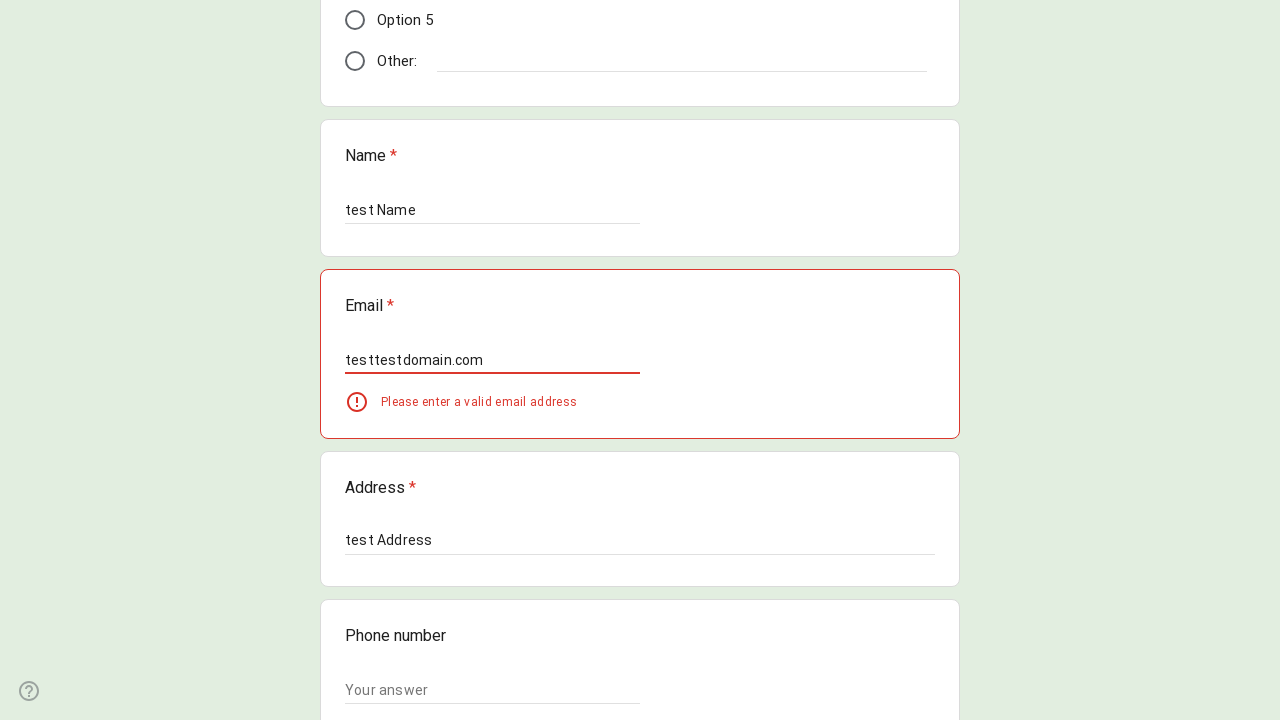